Tests alert handling by clicking a button that triggers an alert and then accepting/dismissing the alert dialog

Starting URL: https://formy-project.herokuapp.com/switch-window

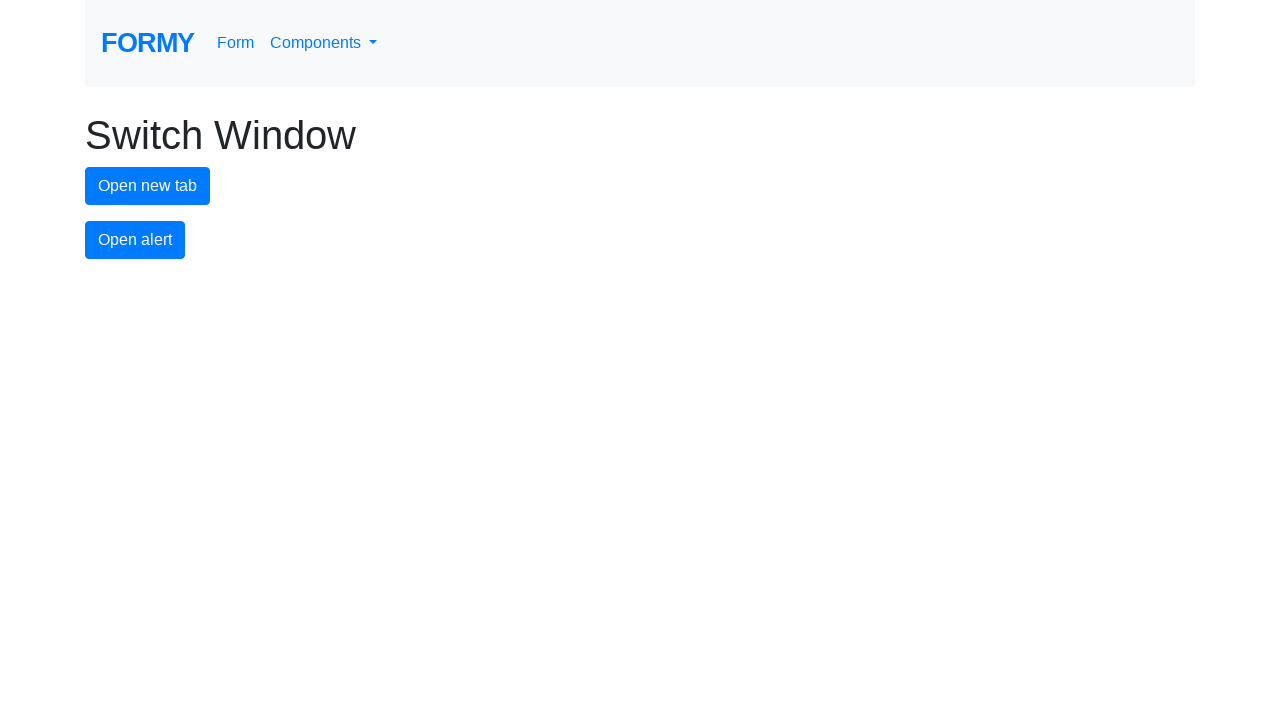

Clicked alert button to trigger alert dialog at (135, 240) on #alert-button
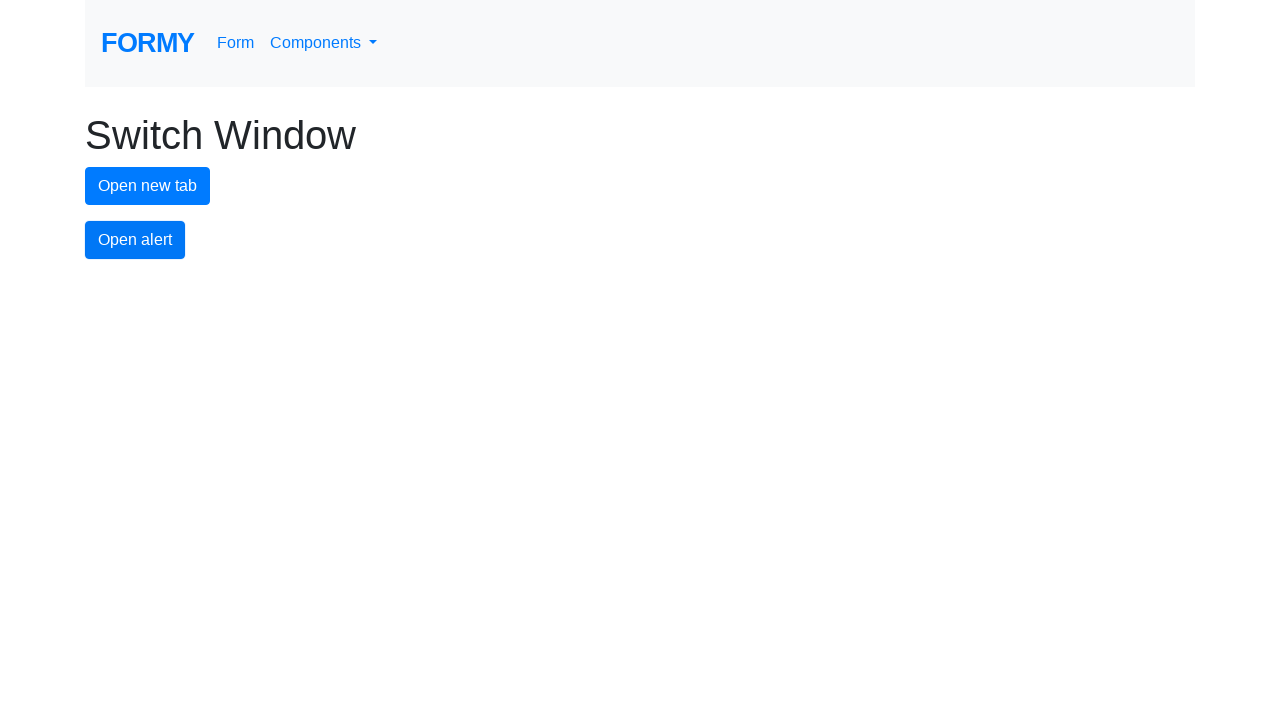

Set up dialog handler to accept alerts
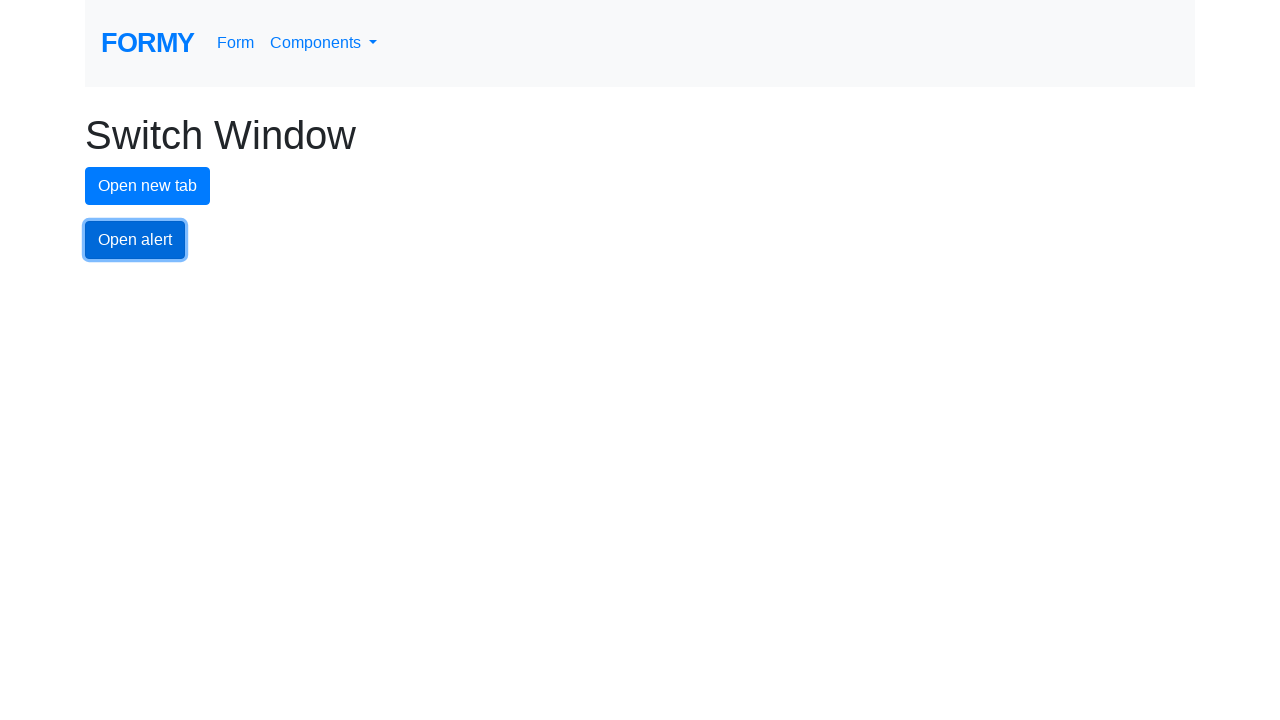

Set up one-time dialog handler for next alert
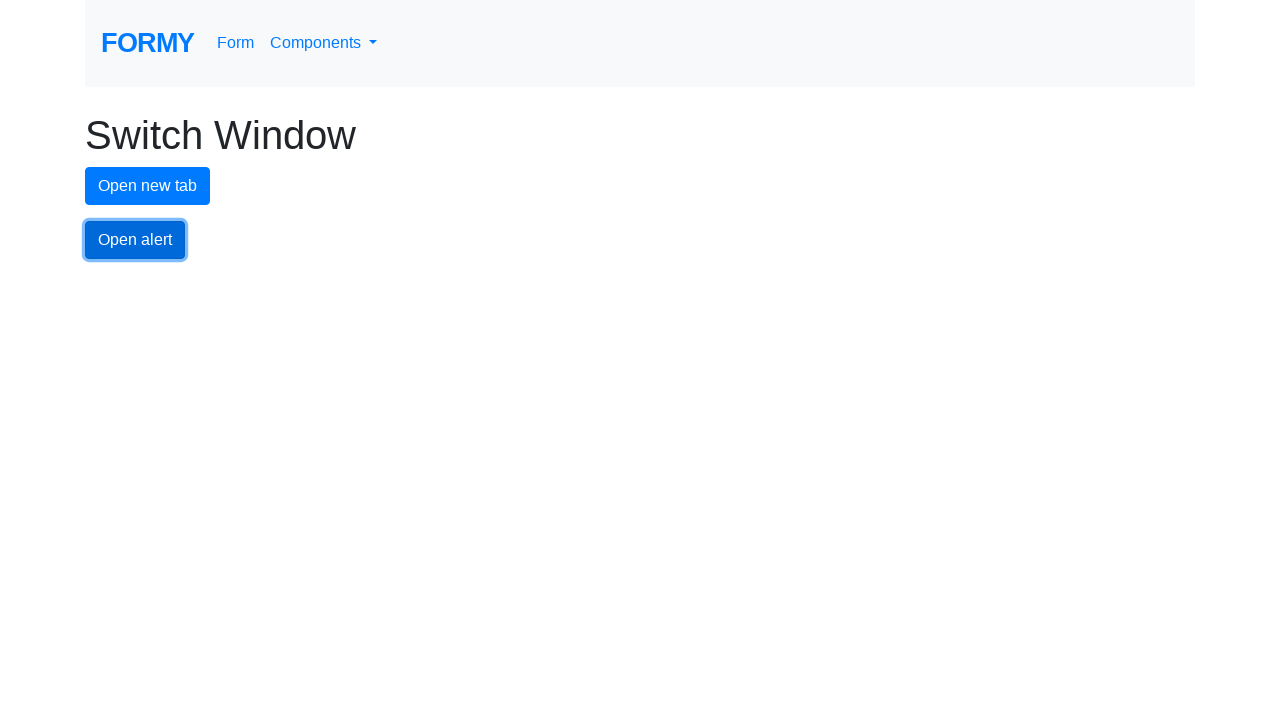

Clicked alert button again and accepted the alert dialog at (135, 240) on #alert-button
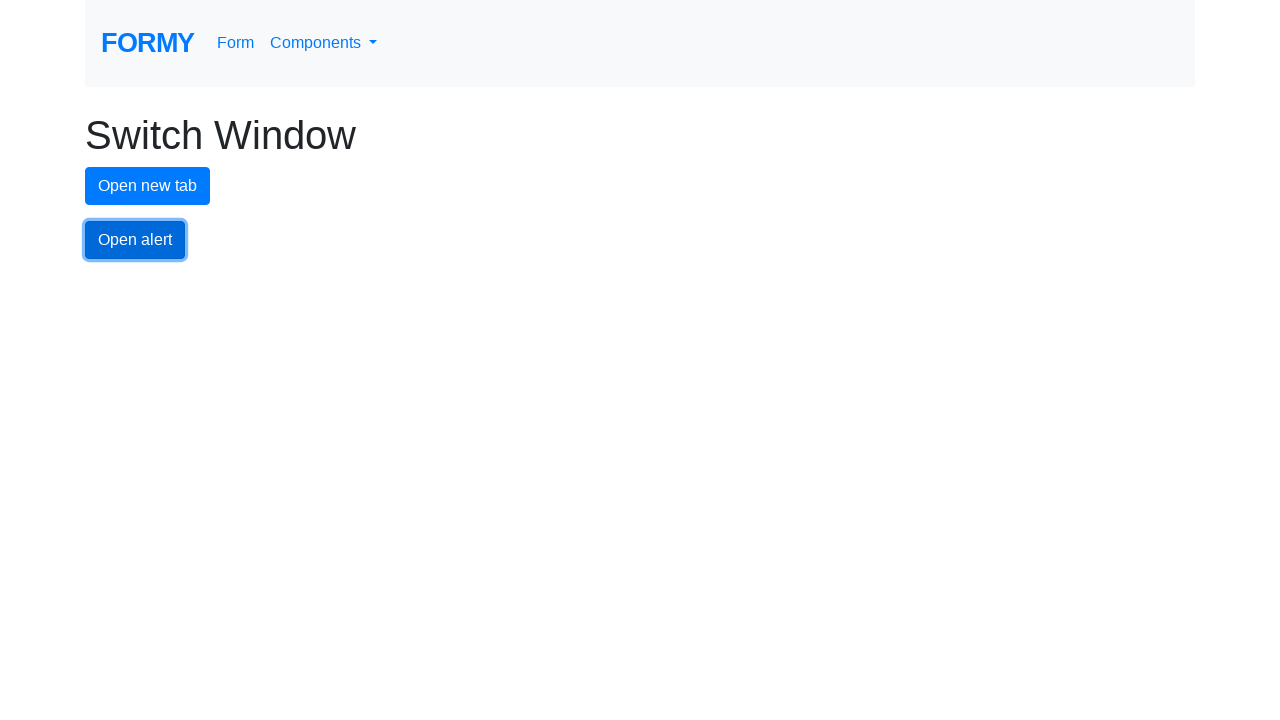

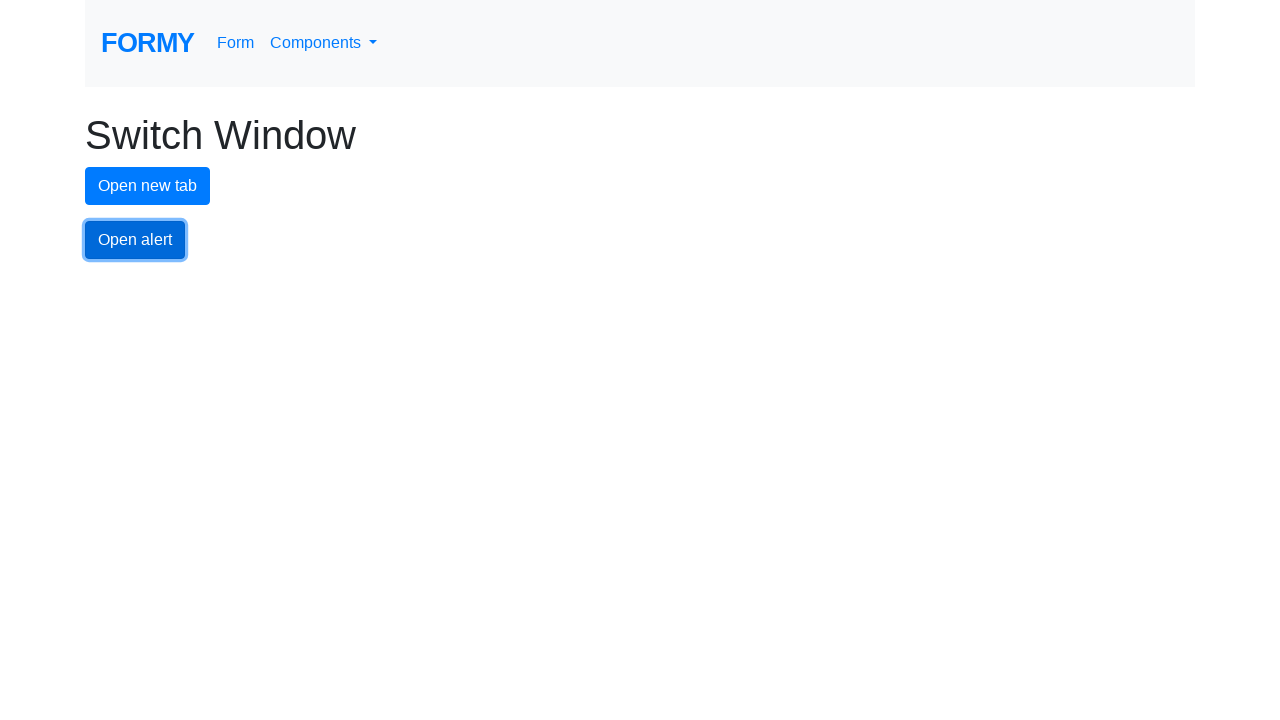